Tests the 'Impressive' radio button by selecting it and verifying the result message displays "You have selected Impressive"

Starting URL: https://demoqa.com/radio-button

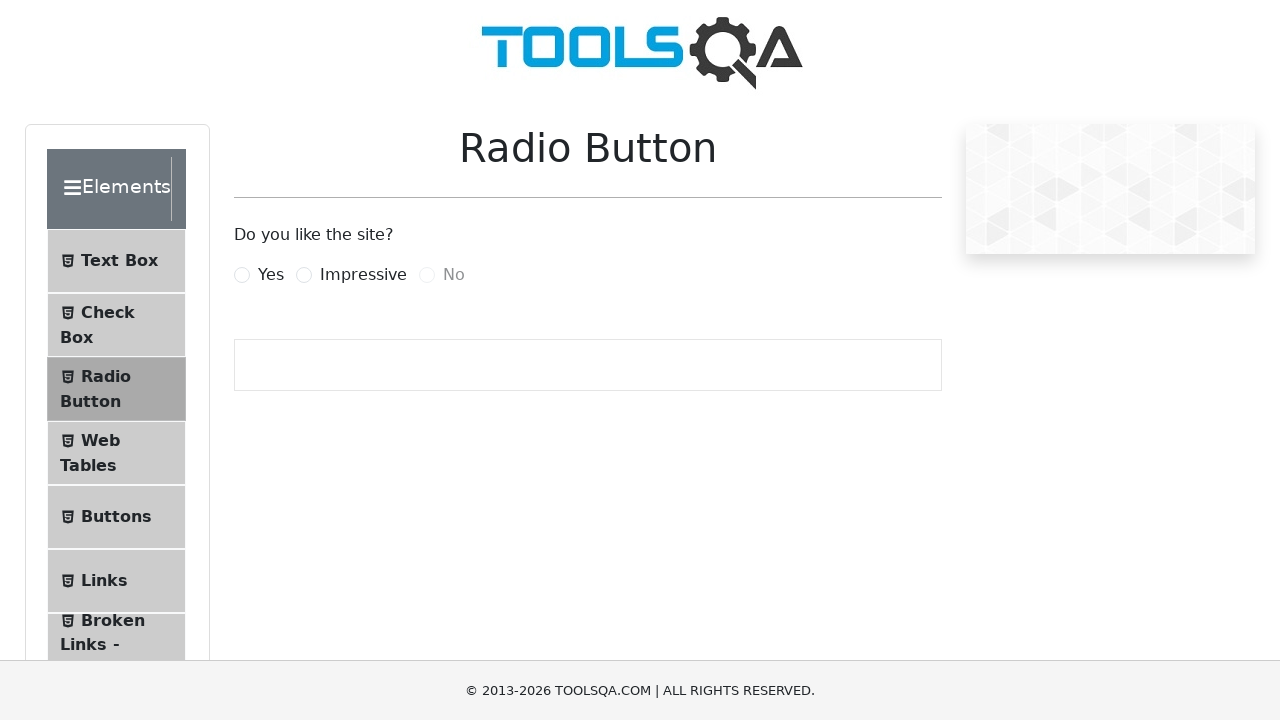

Clicked on the 'Impressive' radio button label at (363, 275) on label[for='impressiveRadio']
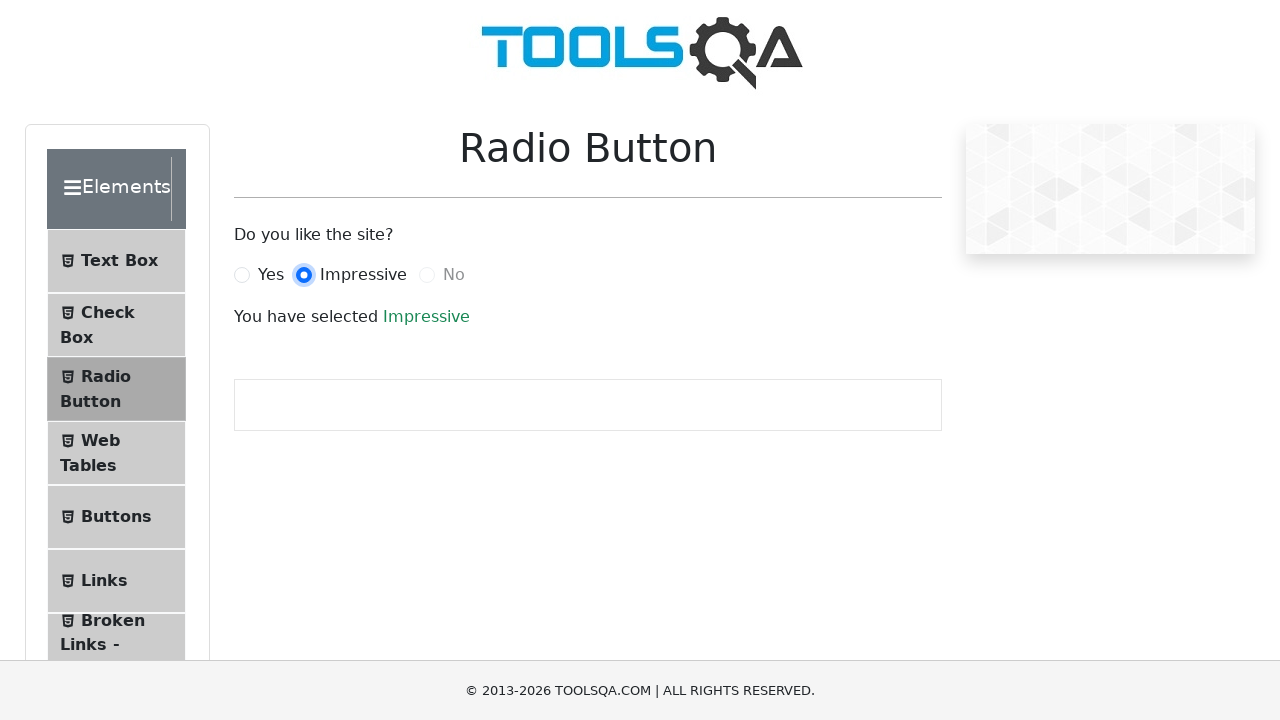

Result message element loaded
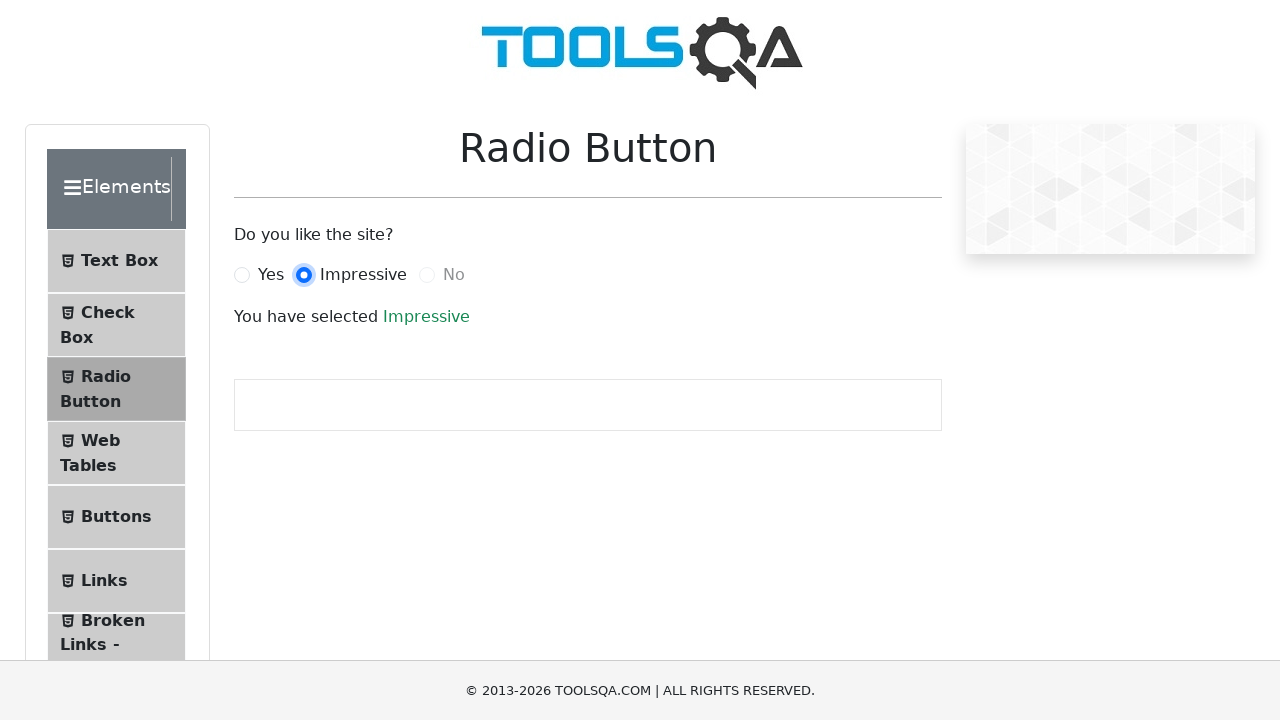

Retrieved result text content
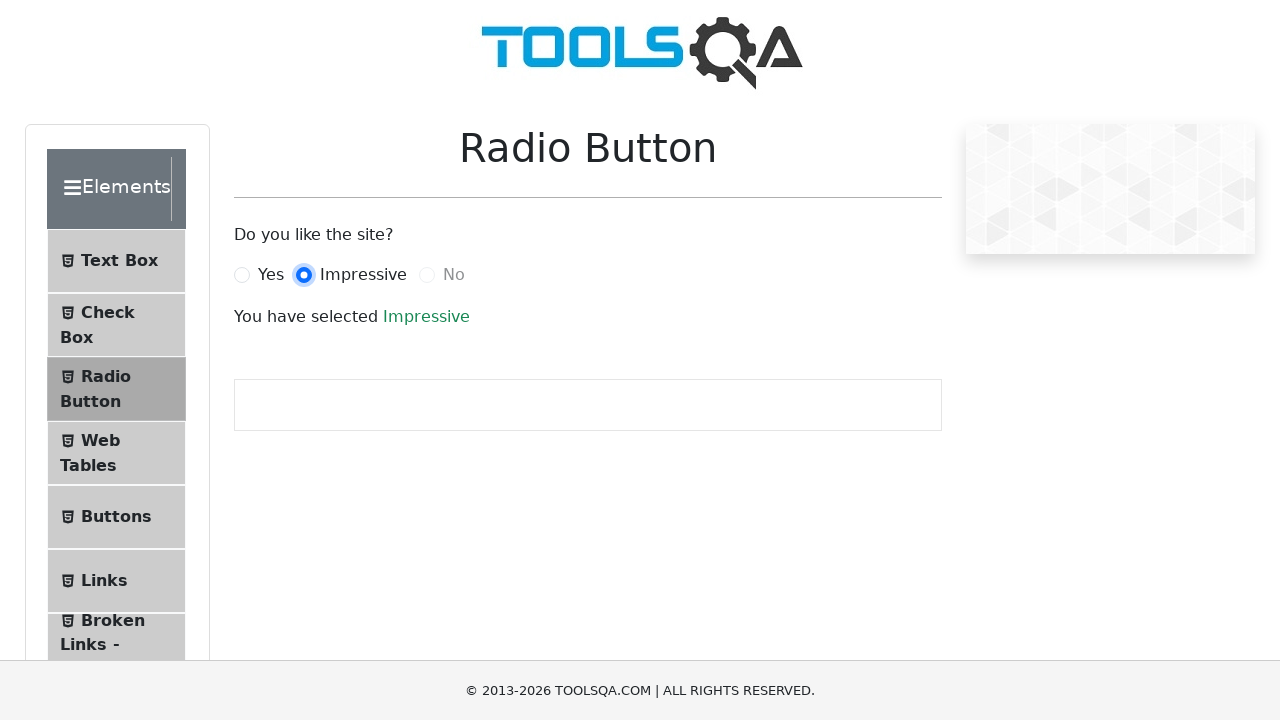

Verified result message displays 'You have selected Impressive'
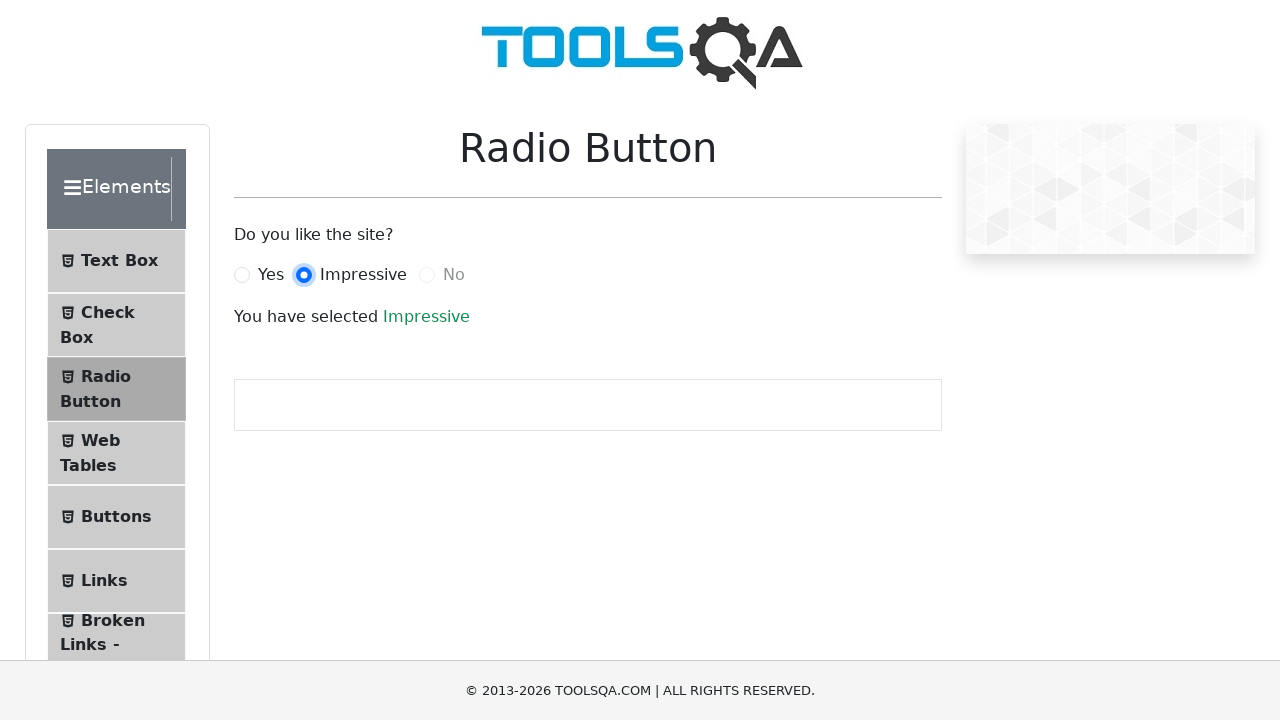

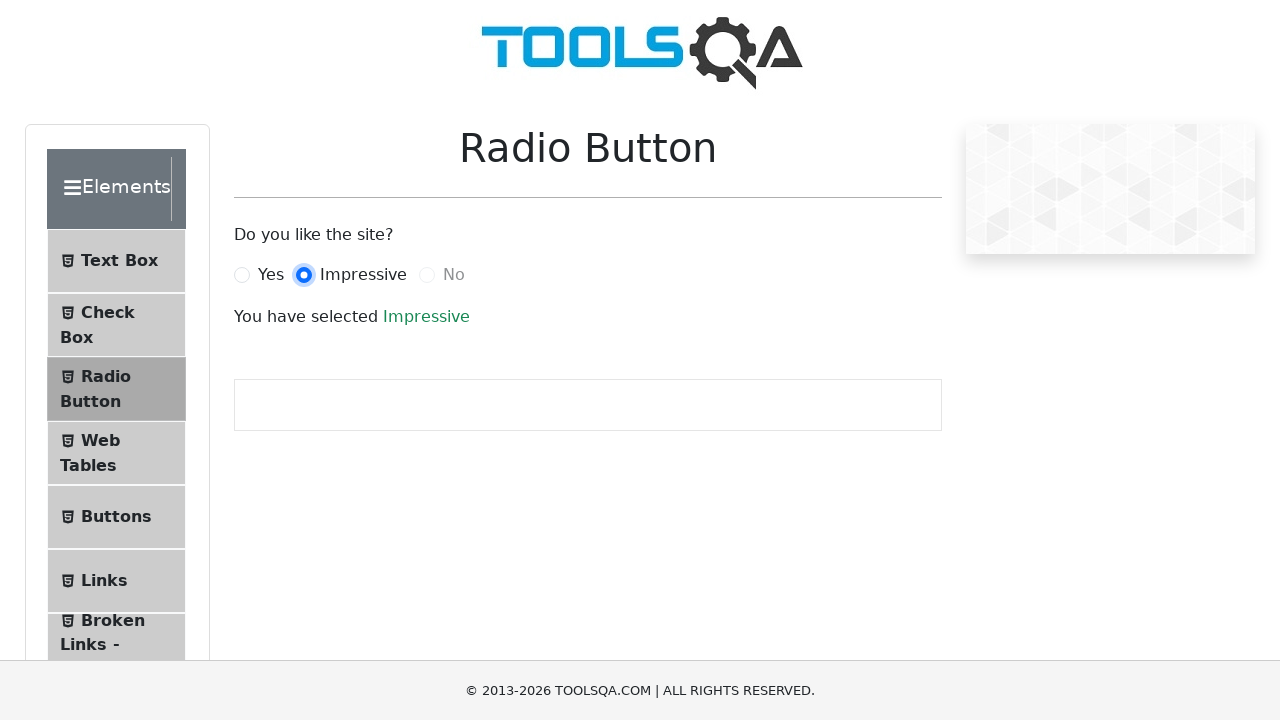